Tests that entered text is trimmed when saving edits

Starting URL: https://demo.playwright.dev/todomvc

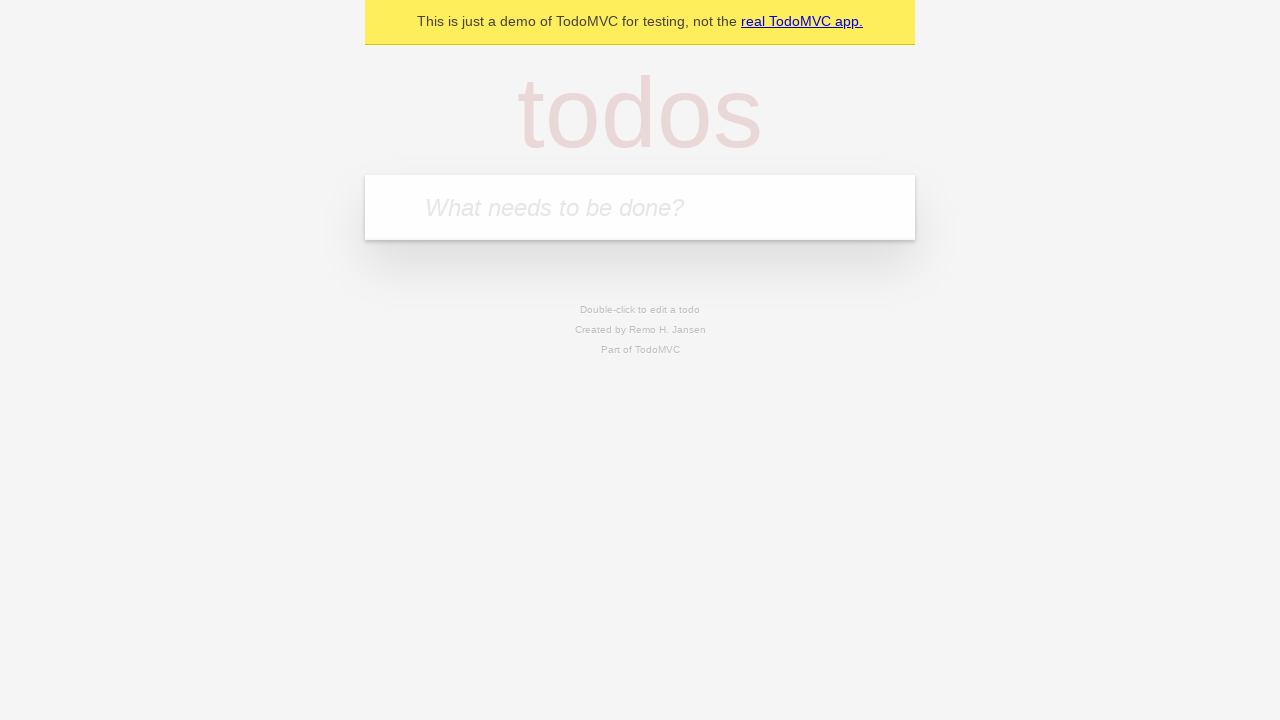

Filled todo input with 'buy some cheese' on internal:attr=[placeholder="What needs to be done?"i]
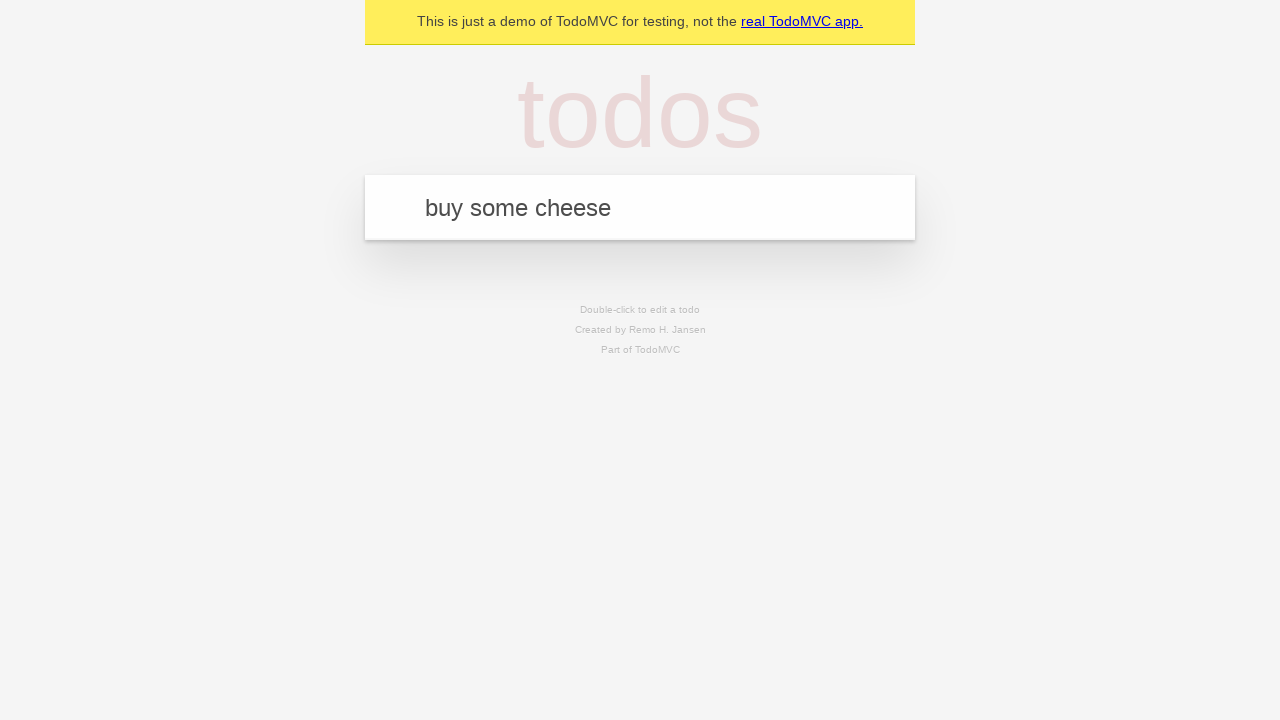

Pressed Enter to create first todo on internal:attr=[placeholder="What needs to be done?"i]
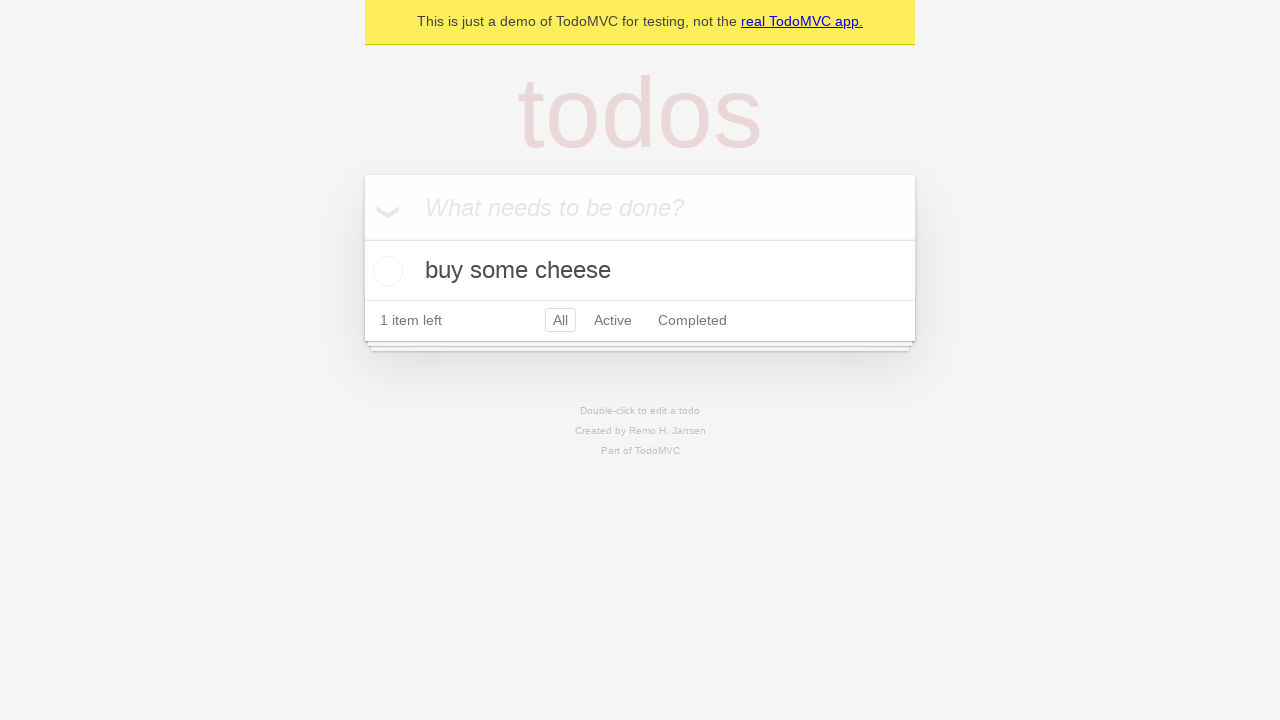

Filled todo input with 'feed the cat' on internal:attr=[placeholder="What needs to be done?"i]
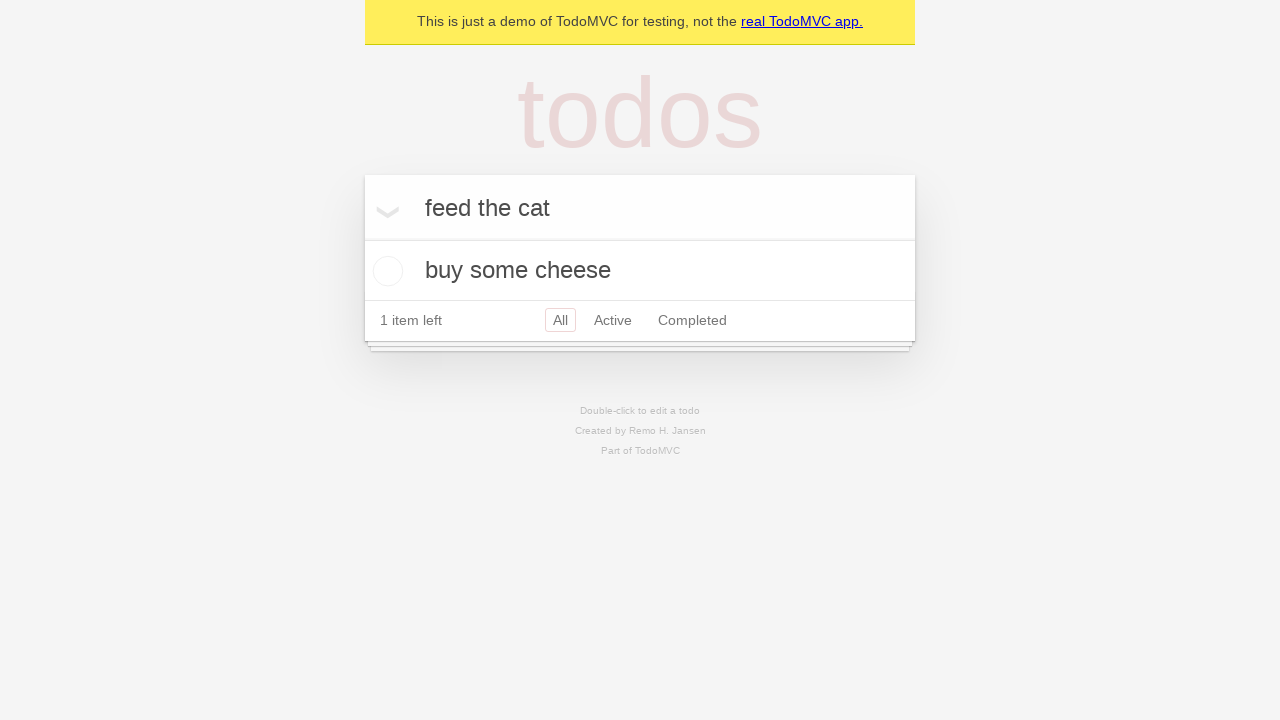

Pressed Enter to create second todo on internal:attr=[placeholder="What needs to be done?"i]
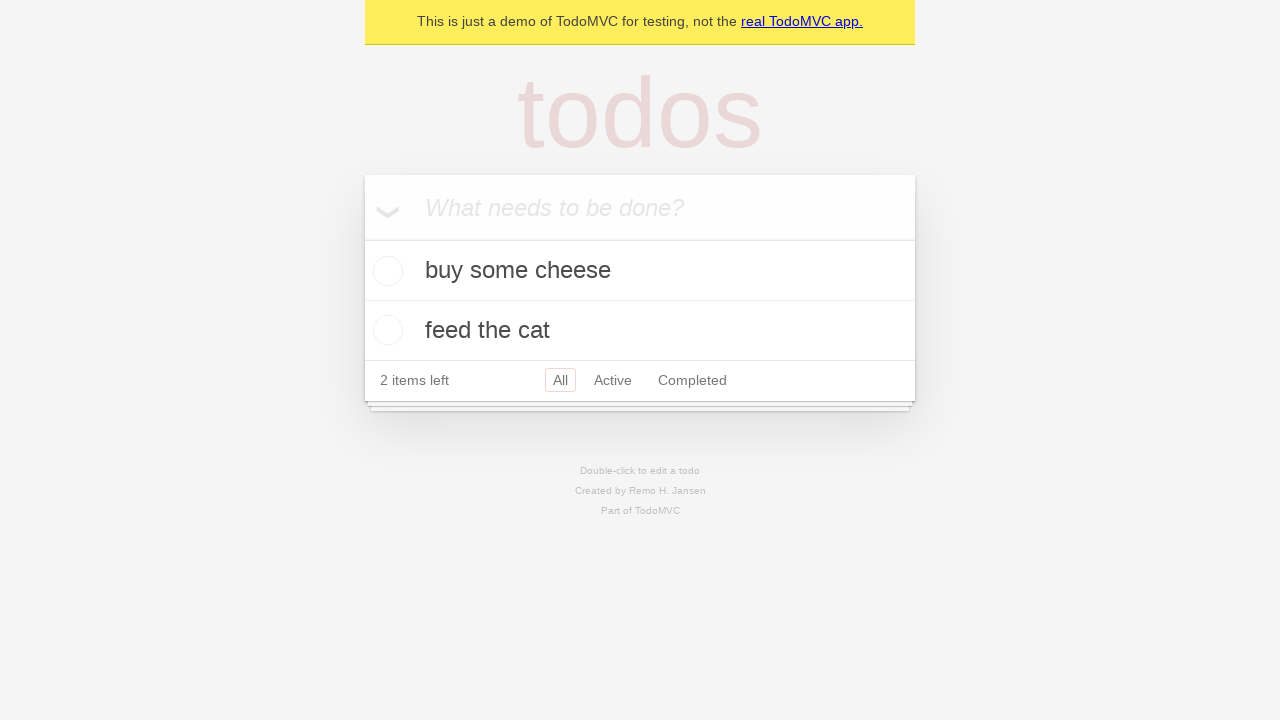

Filled todo input with 'book a doctors appointment' on internal:attr=[placeholder="What needs to be done?"i]
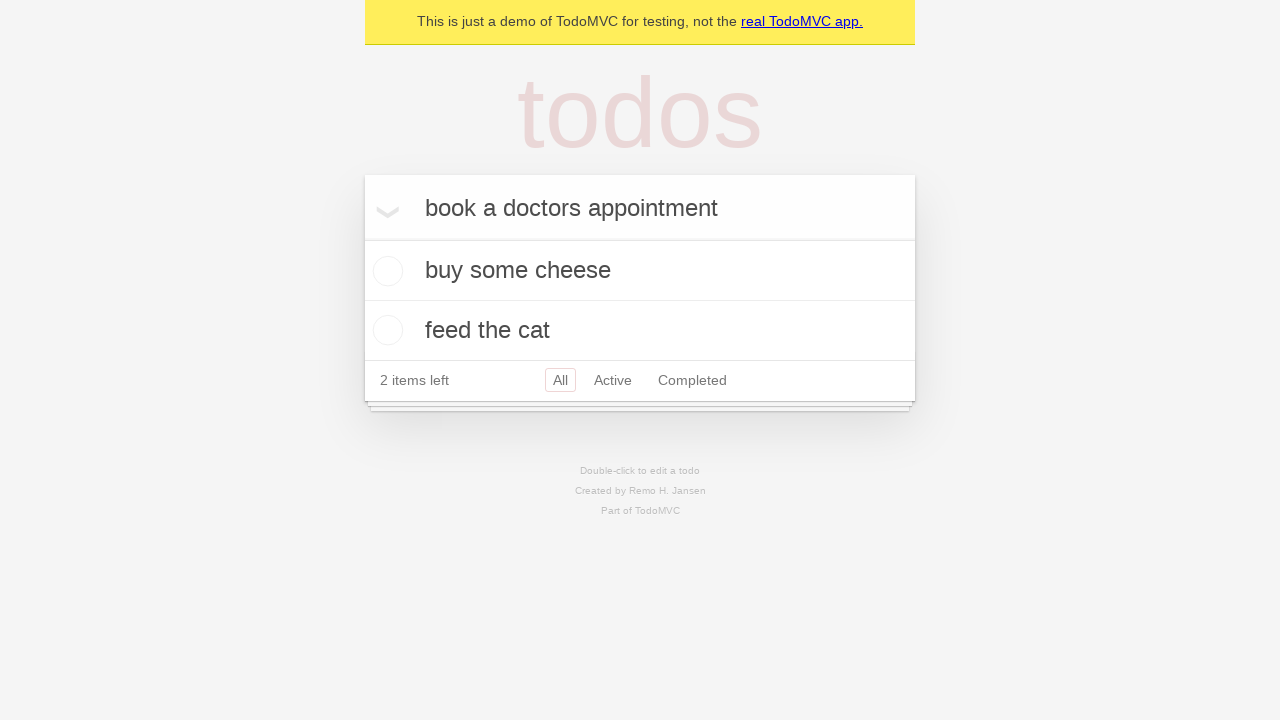

Pressed Enter to create third todo on internal:attr=[placeholder="What needs to be done?"i]
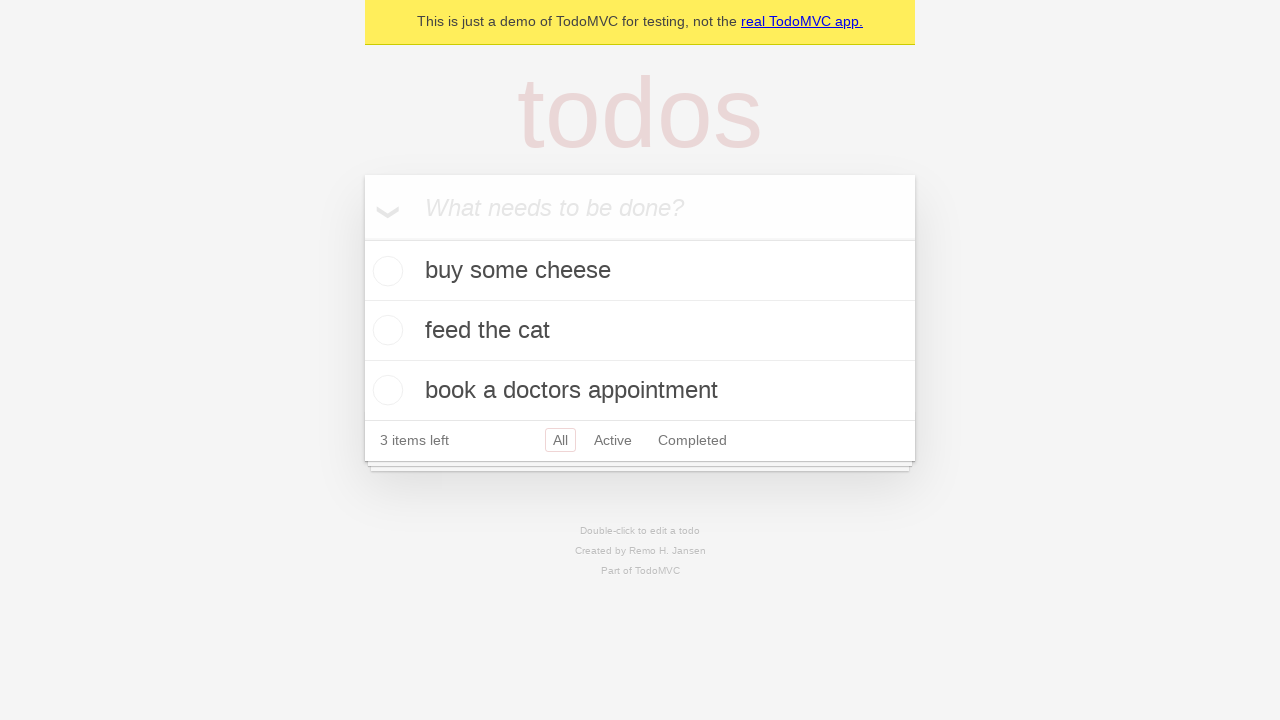

Double-clicked second todo to enter edit mode at (640, 331) on internal:testid=[data-testid="todo-item"s] >> nth=1
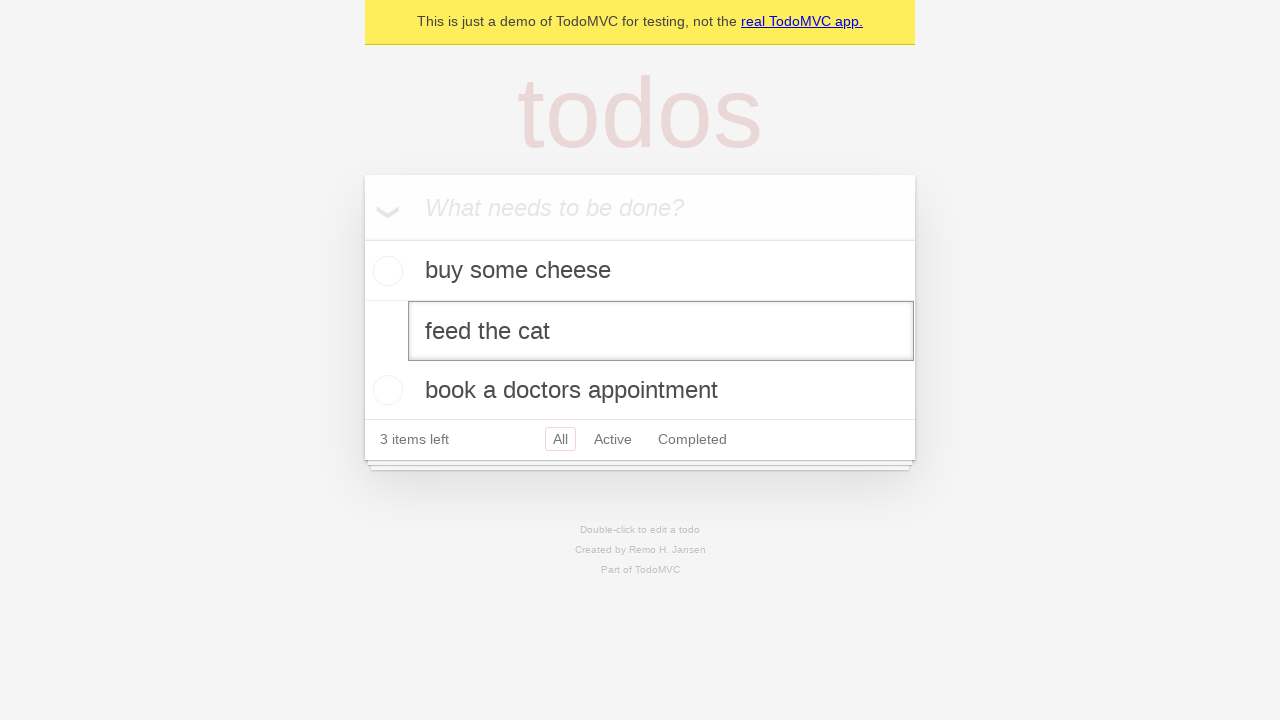

Filled edit textbox with '    buy some sausages    ' (with leading and trailing whitespace) on internal:testid=[data-testid="todo-item"s] >> nth=1 >> internal:role=textbox[nam
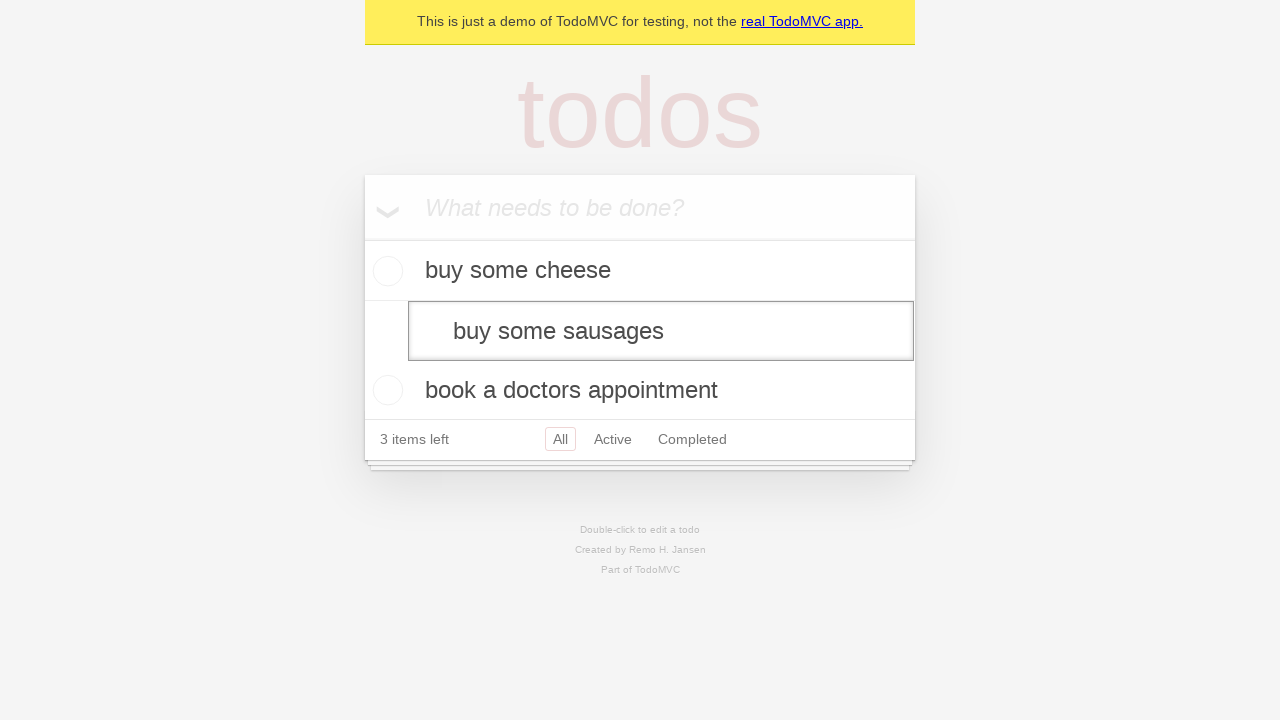

Pressed Enter to save edited todo on internal:testid=[data-testid="todo-item"s] >> nth=1 >> internal:role=textbox[nam
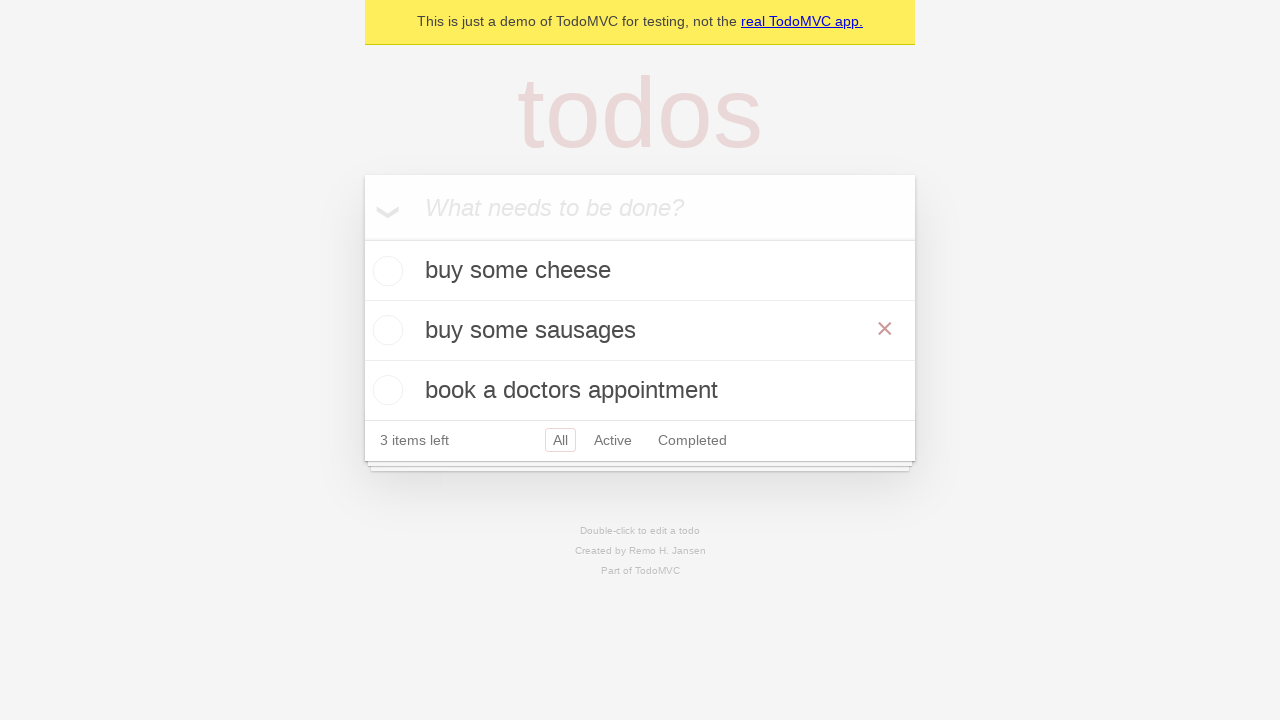

Verified that text was trimmed to 'buy some sausages' without whitespace
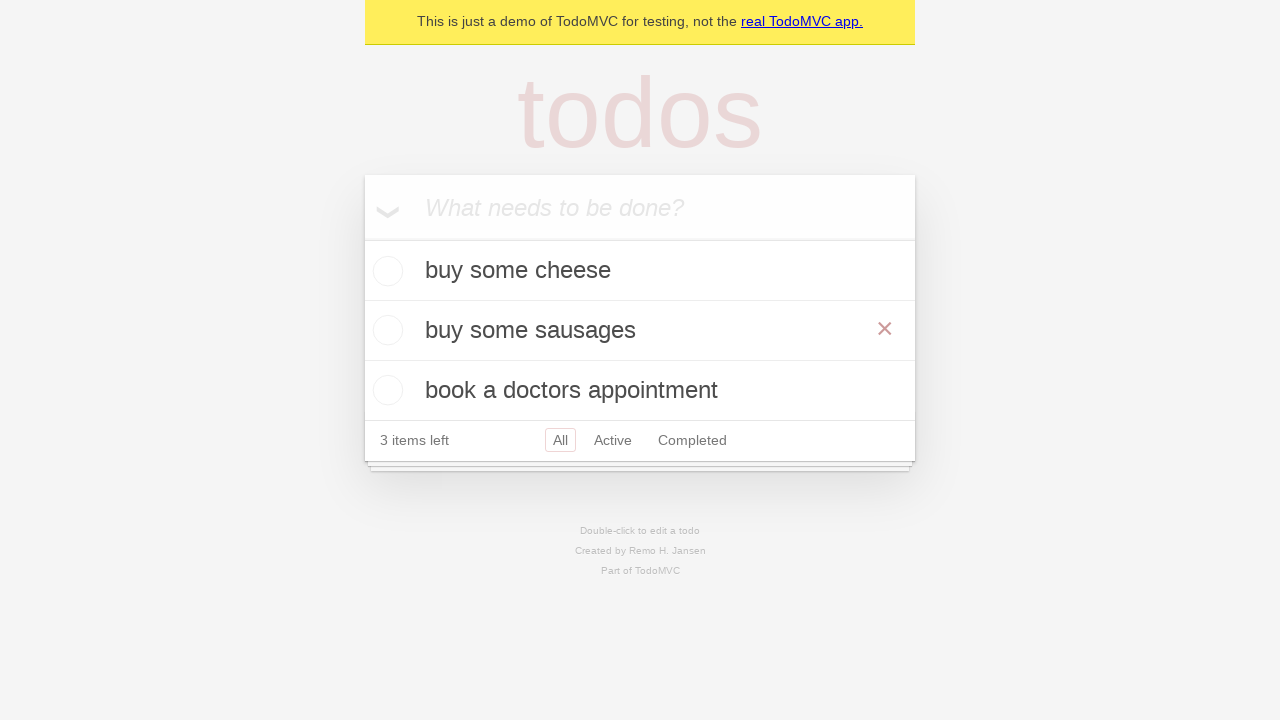

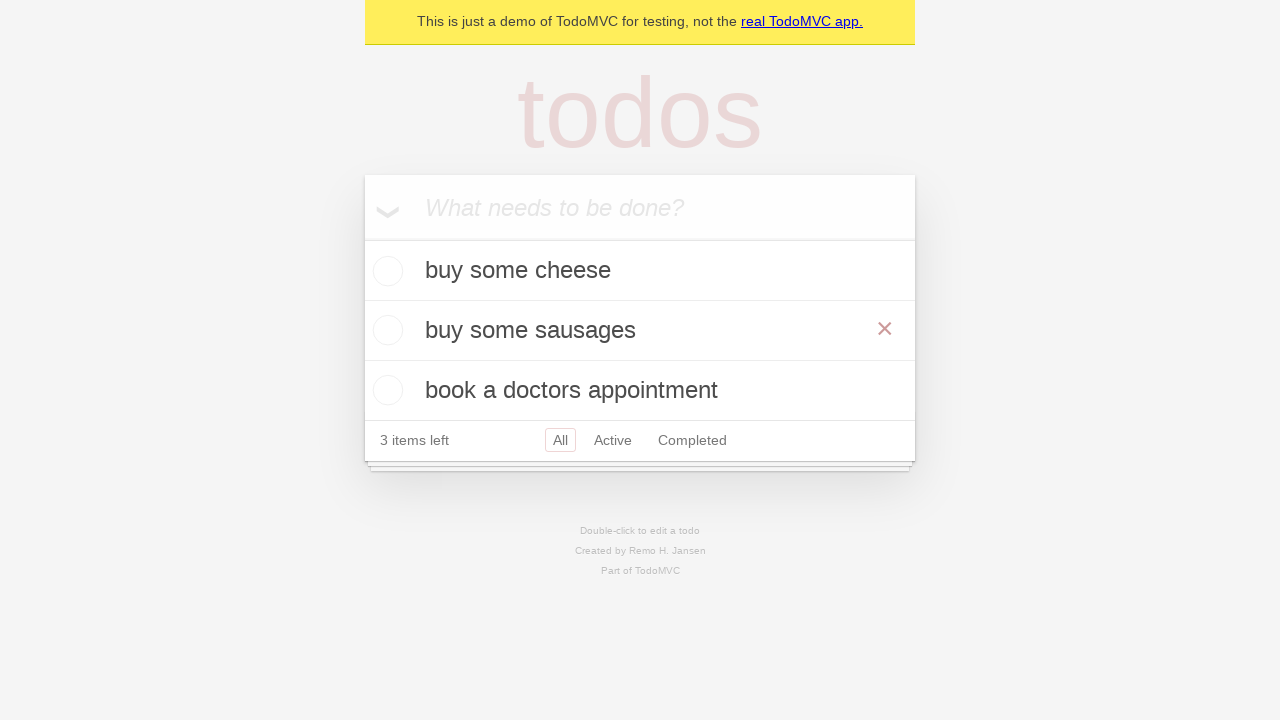